Tests web table interaction by navigating to a web table page, locating table rows and columns, finding a specific cell containing "Helen Bennett", then navigating to a second table page and verifying table content.

Starting URL: https://awesomeqa.com/webtable.html

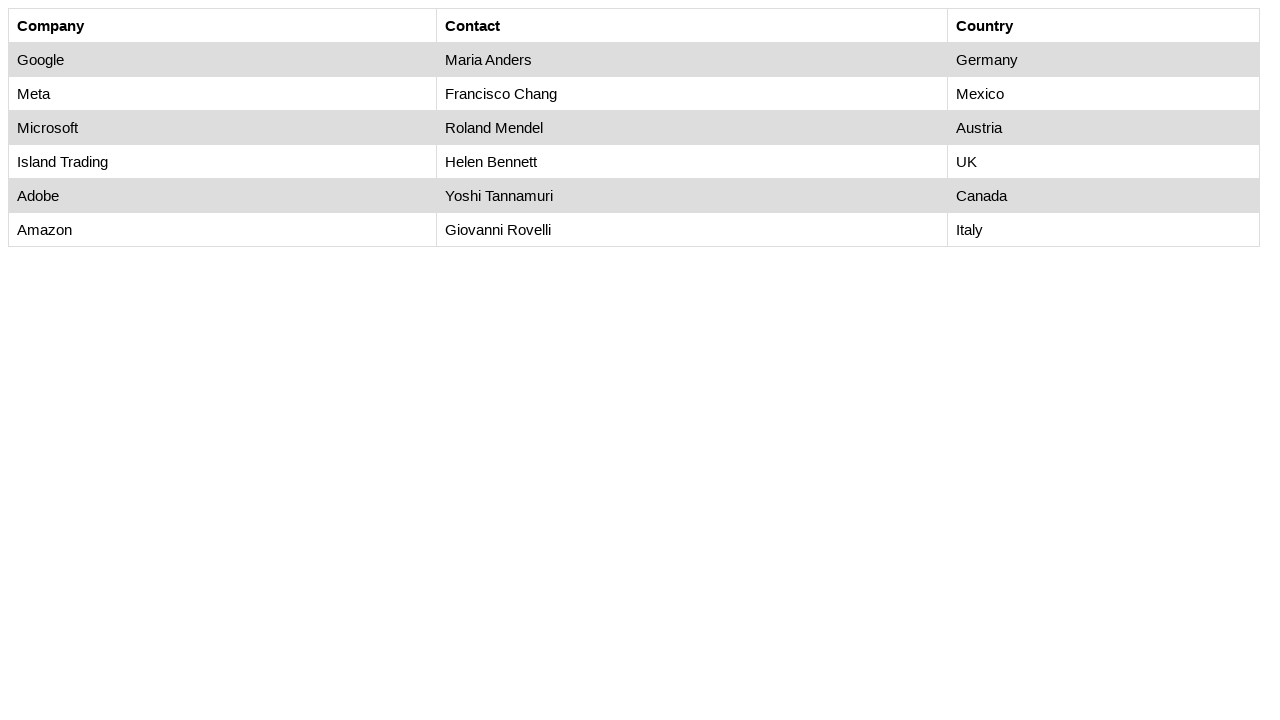

Waited for customer table to be visible
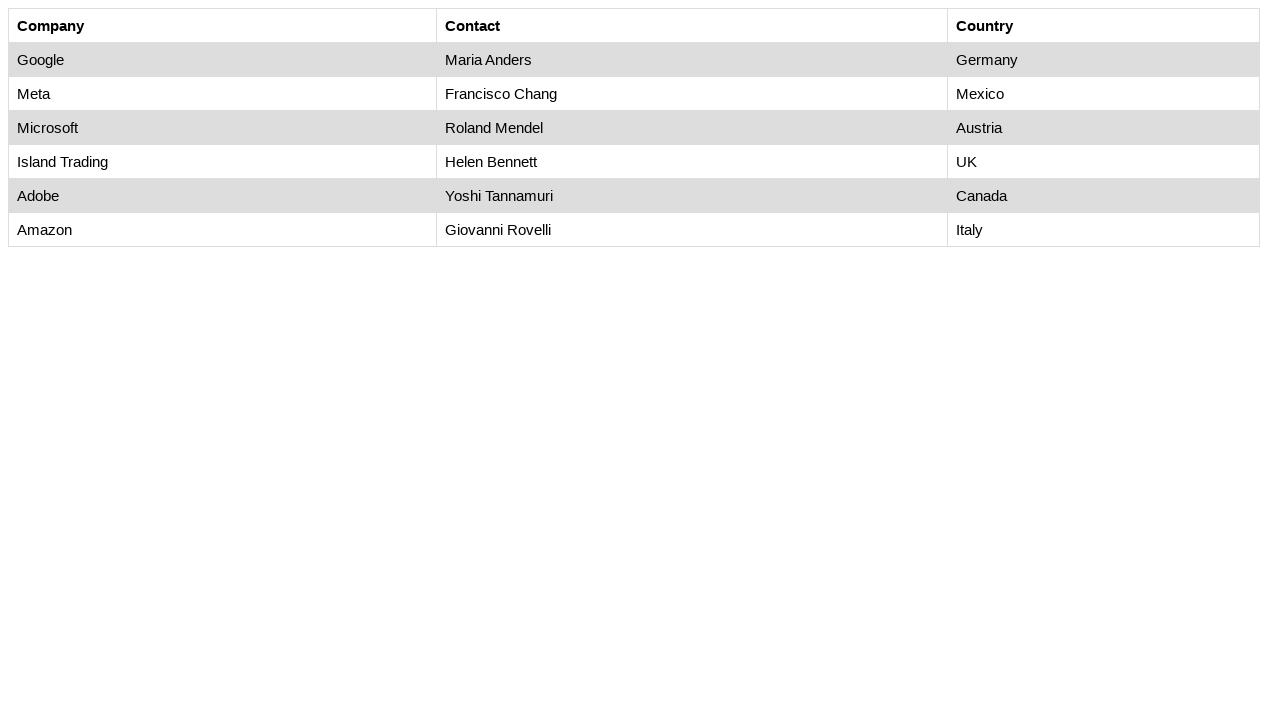

Retrieved all table rows from customer table
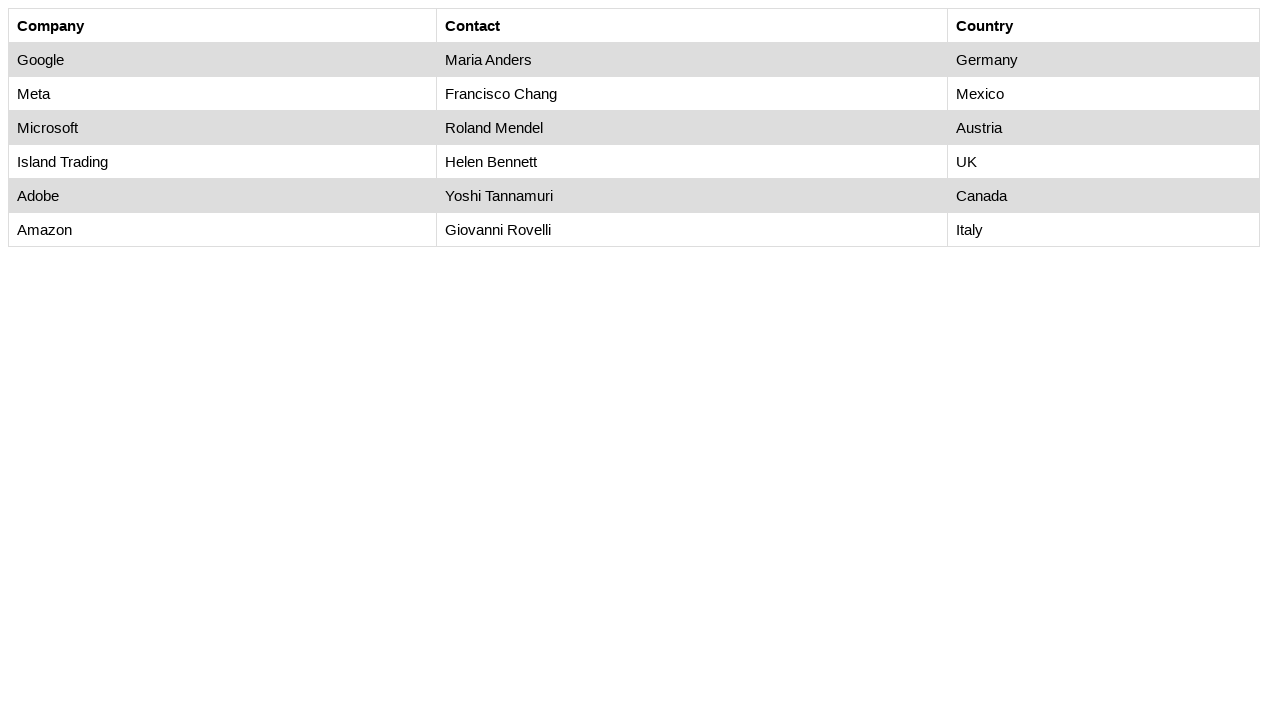

Retrieved columns from second row - found 3 columns
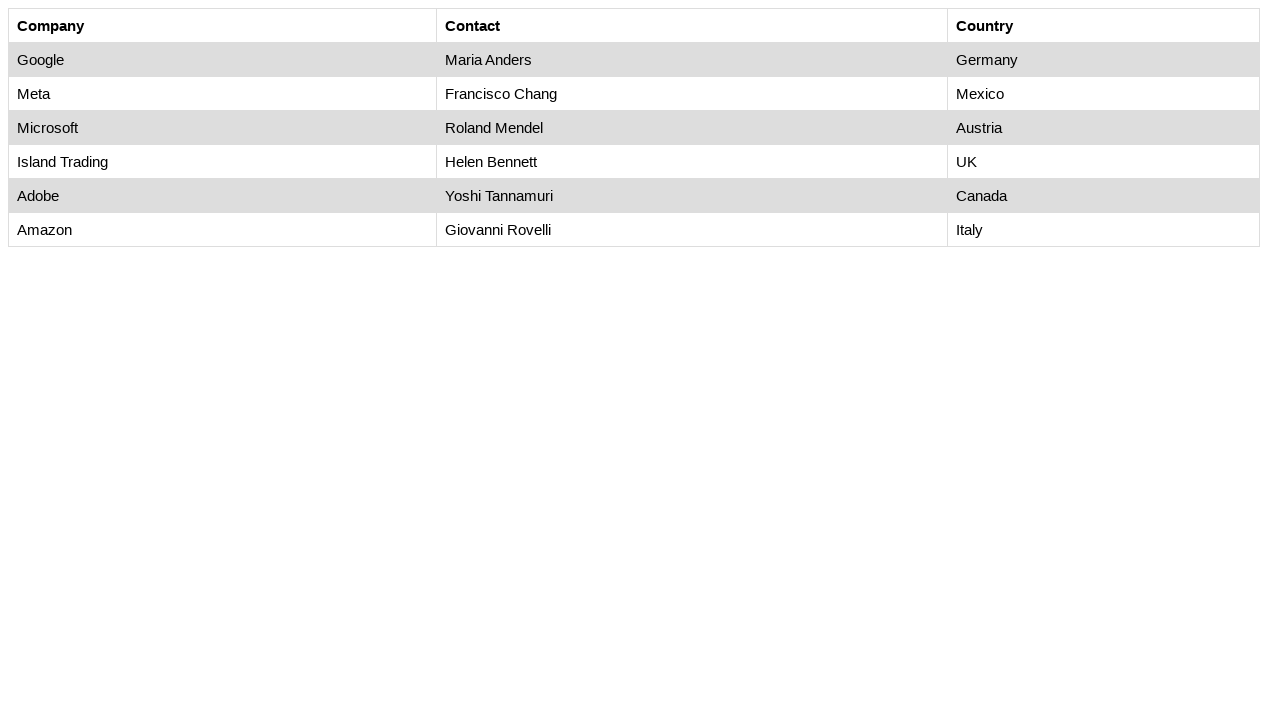

Found 'Helen Bennett' in table cell at row 5, column 2
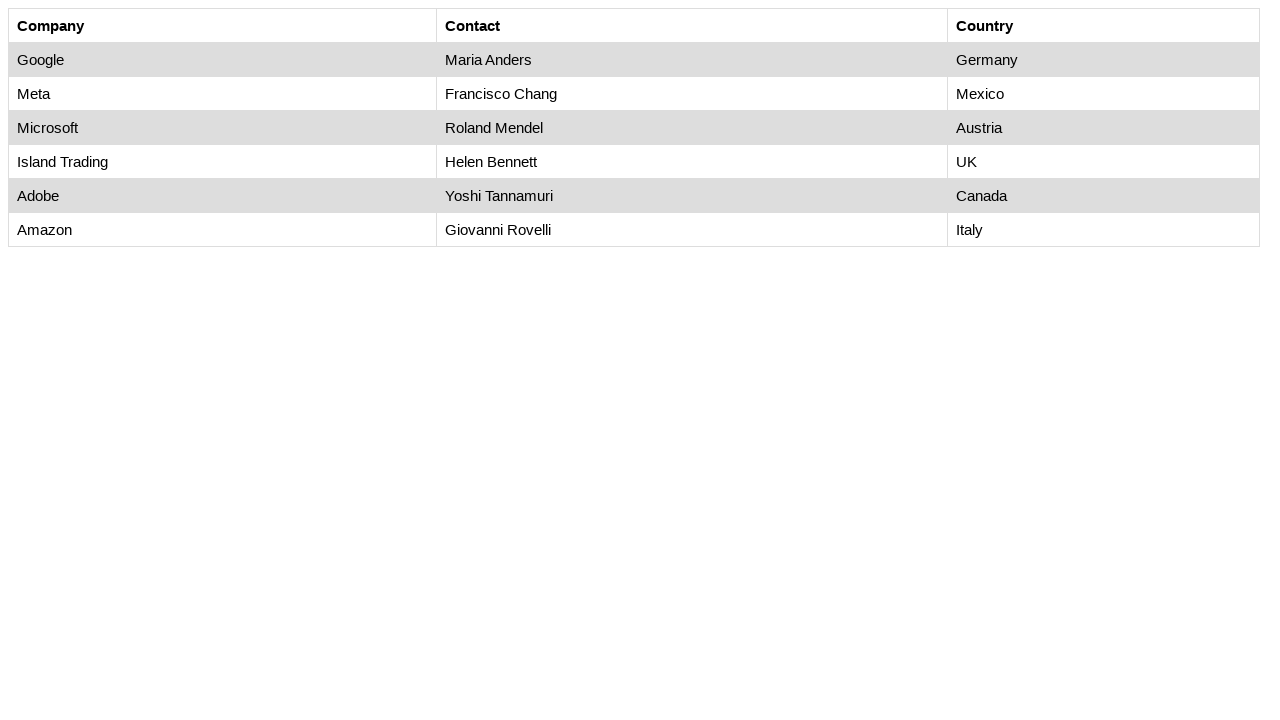

Waited for country cell (following sibling of Helen Bennett cell)
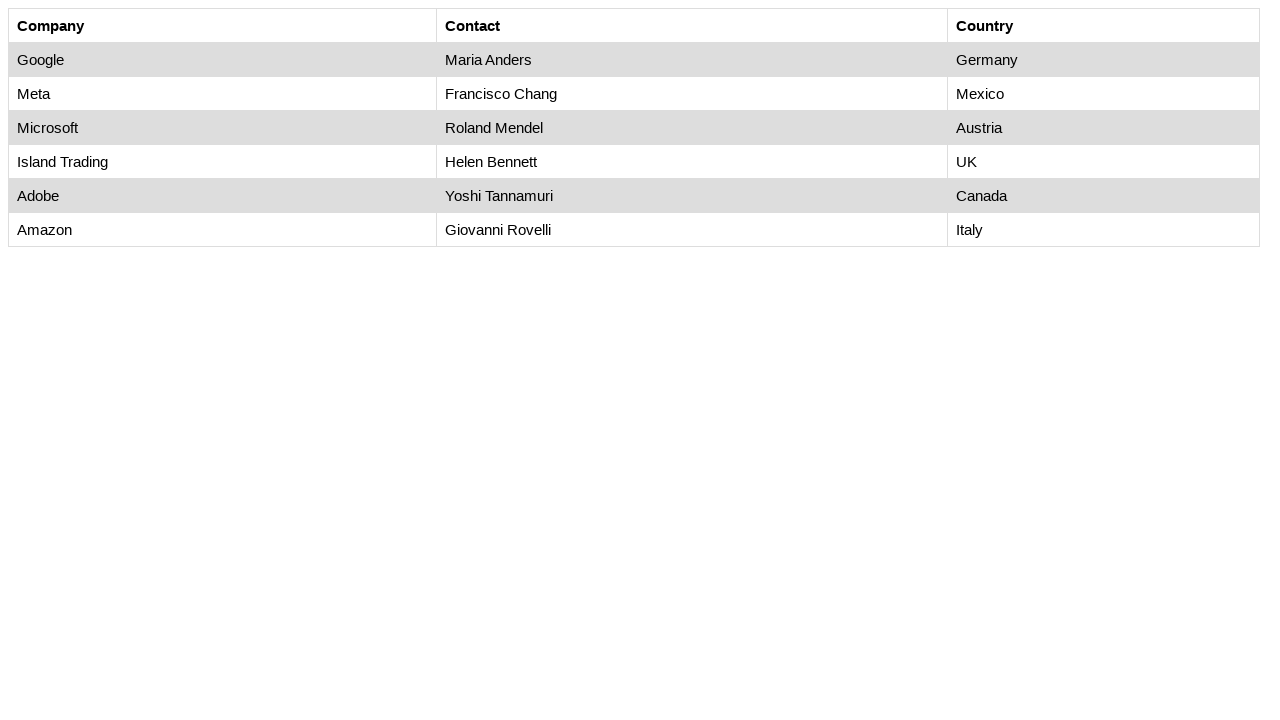

Navigated to second web table page at https://awesomeqa.com/webtable1.html
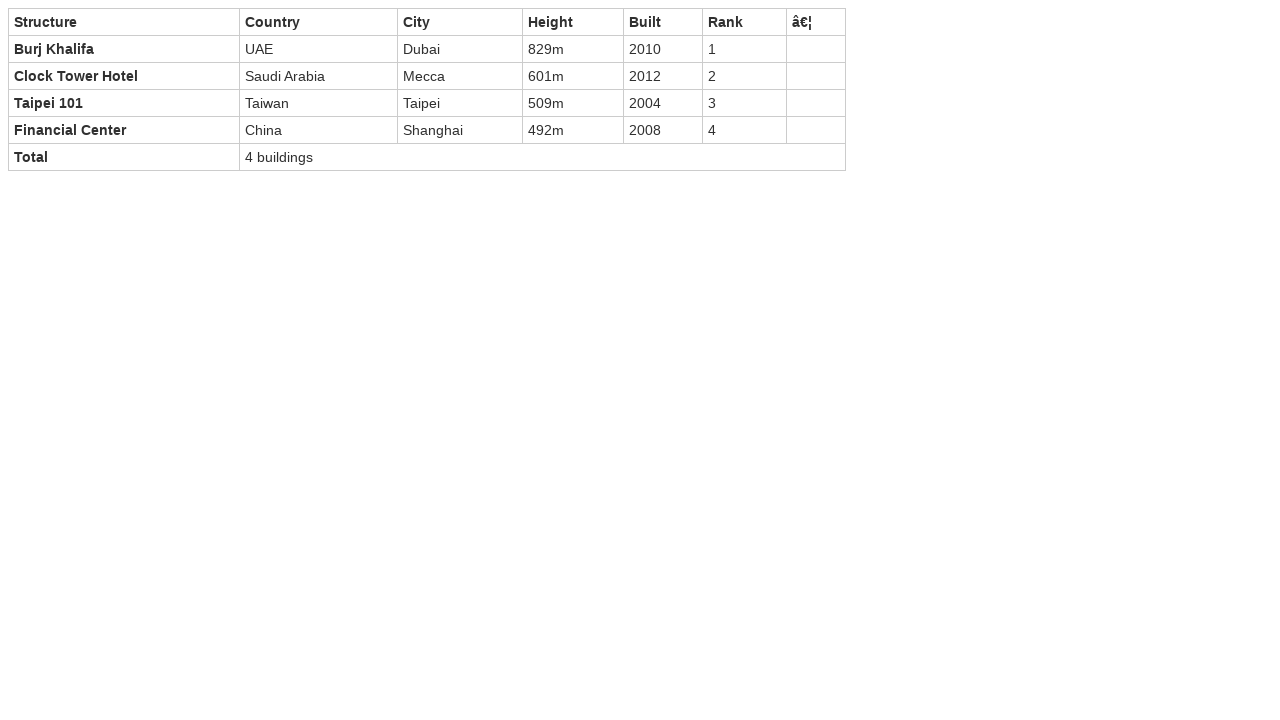

Waited for sample table to load
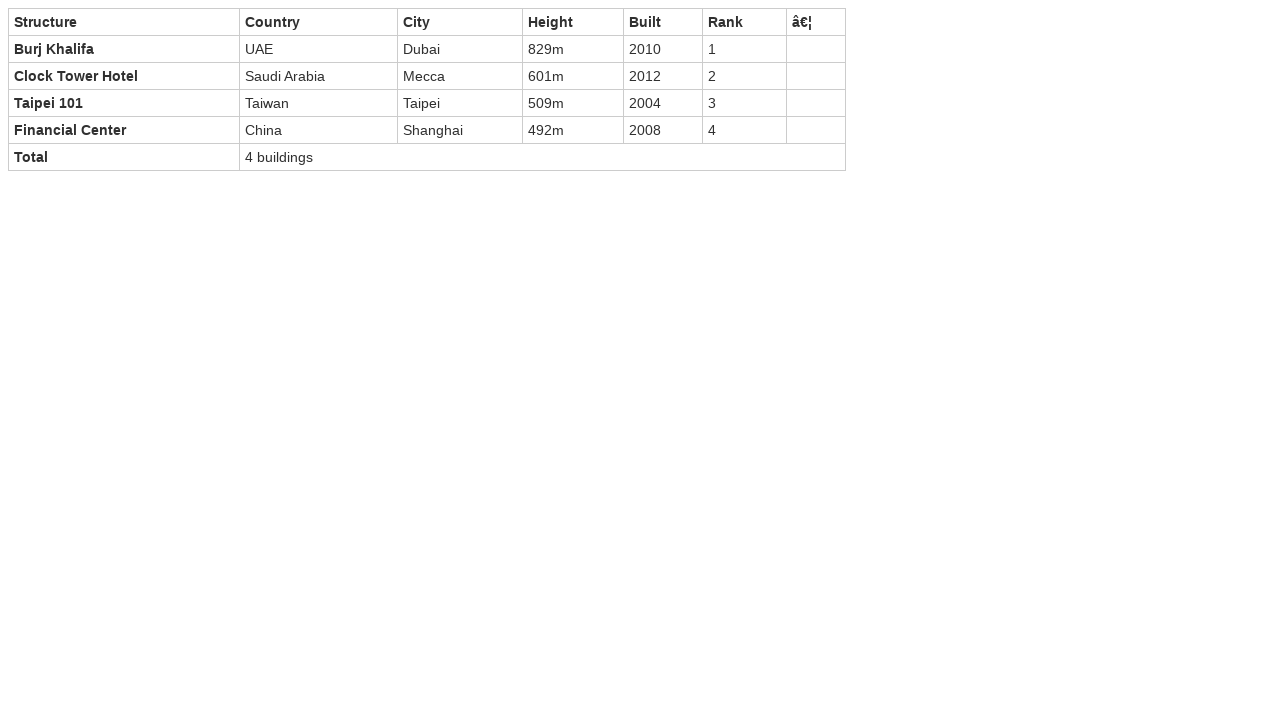

Retrieved all rows from sample table - found 4 rows
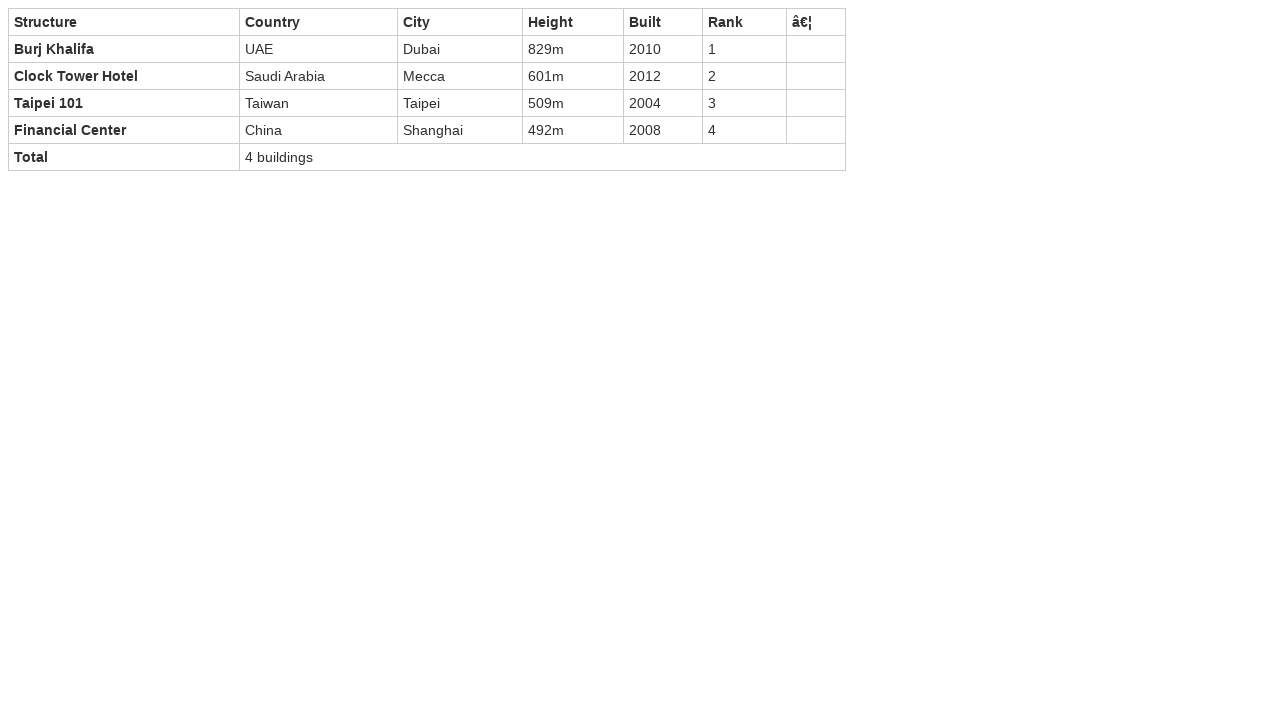

Found 'UAE' in table cell with content: UAE
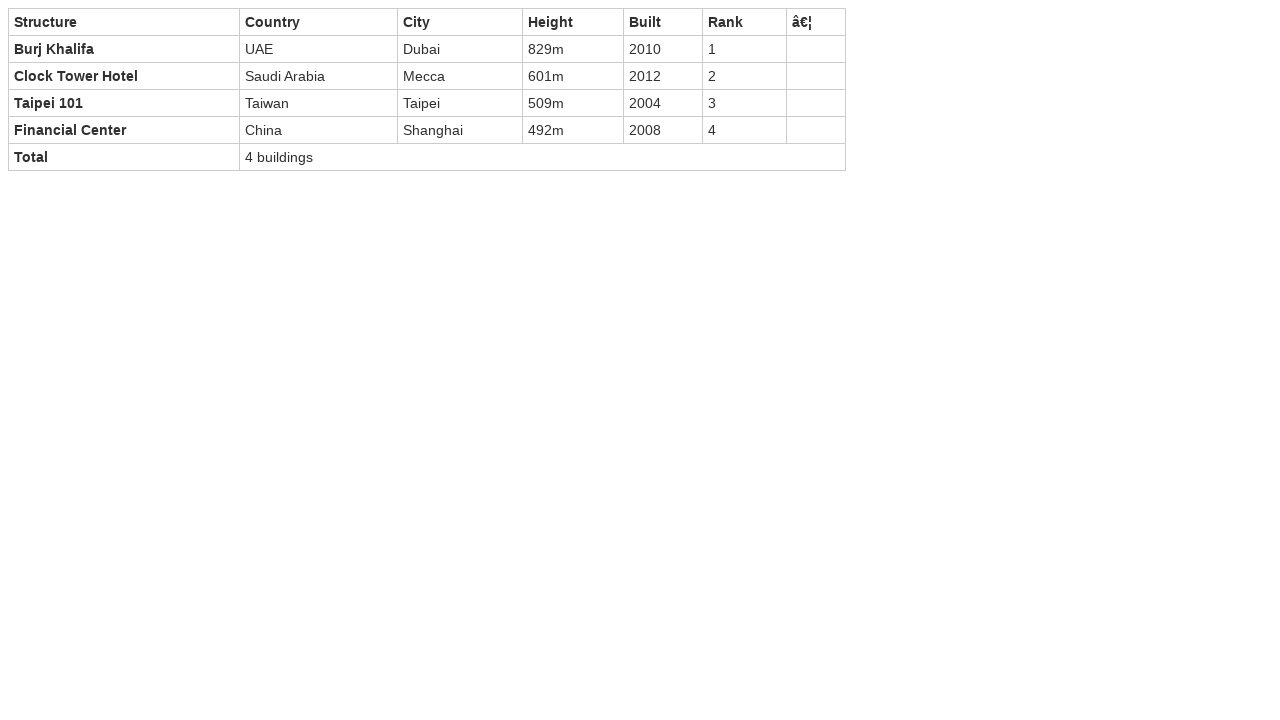

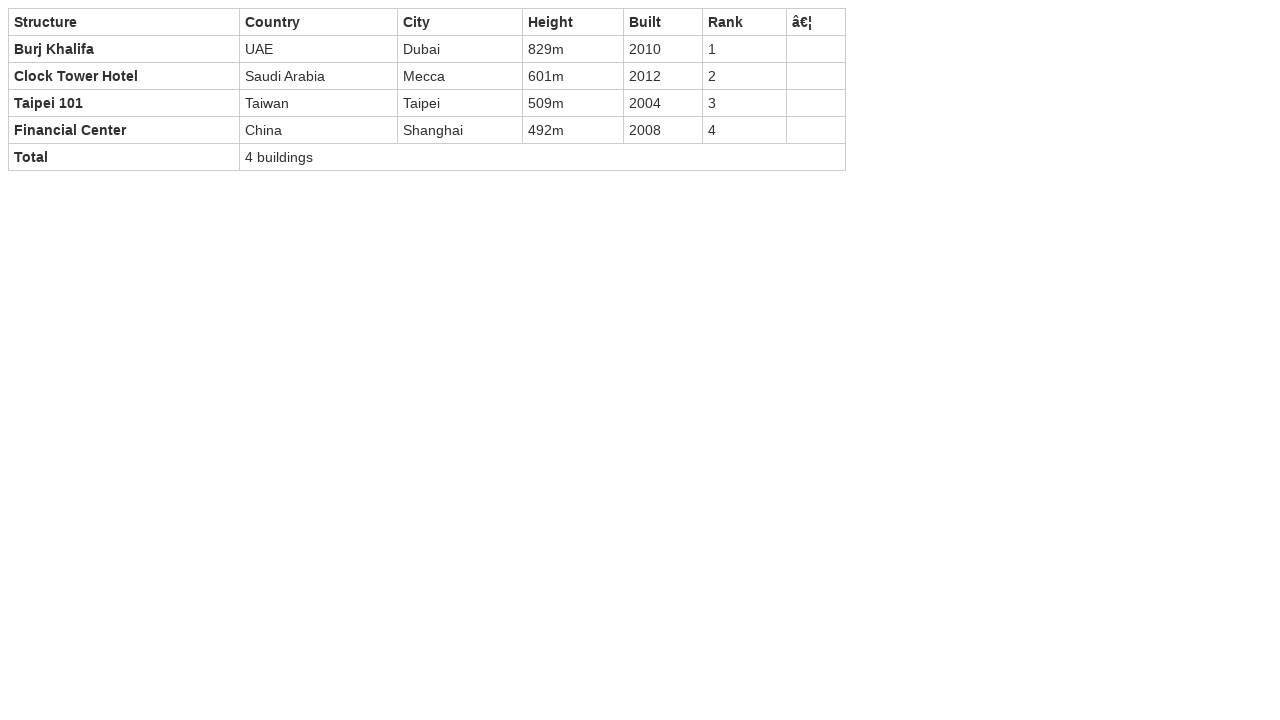